Tests opening a popup window from the main page and closing only the child popup window while keeping the parent window open

Starting URL: http://omayo.blogspot.com/

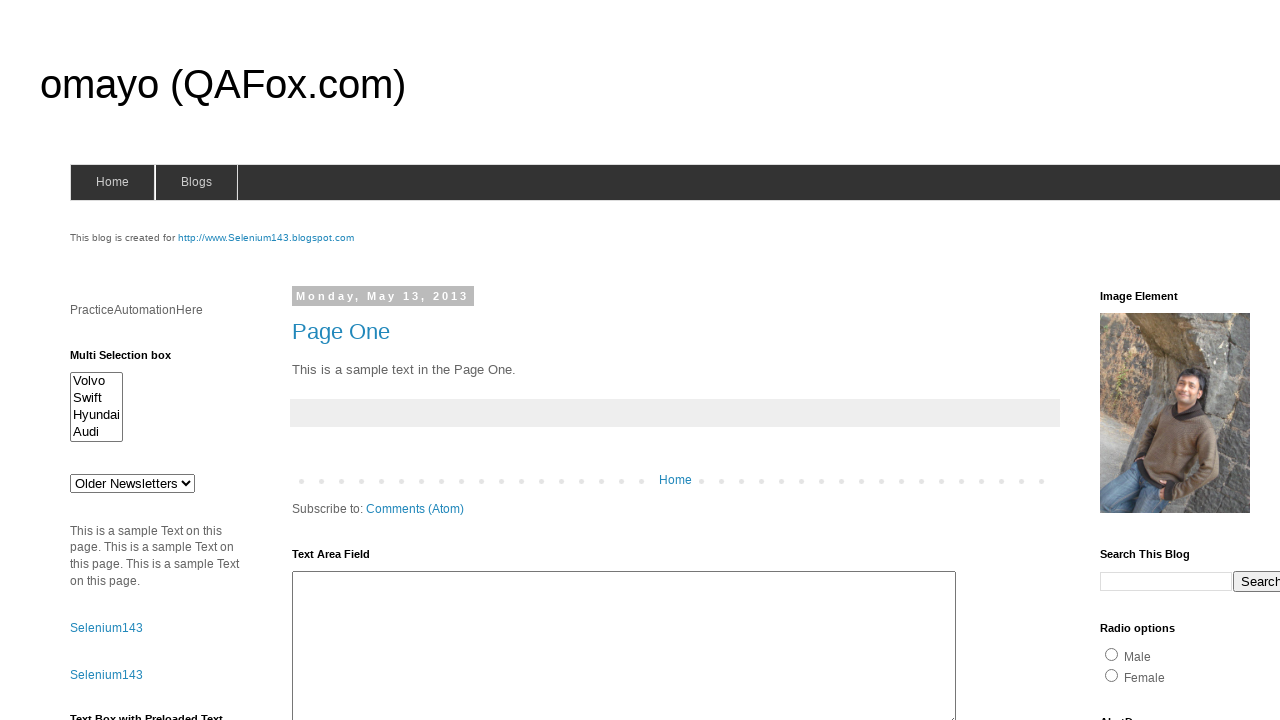

Clicked link to open popup window at (132, 360) on xpath=//a[text()='Open a popup window']
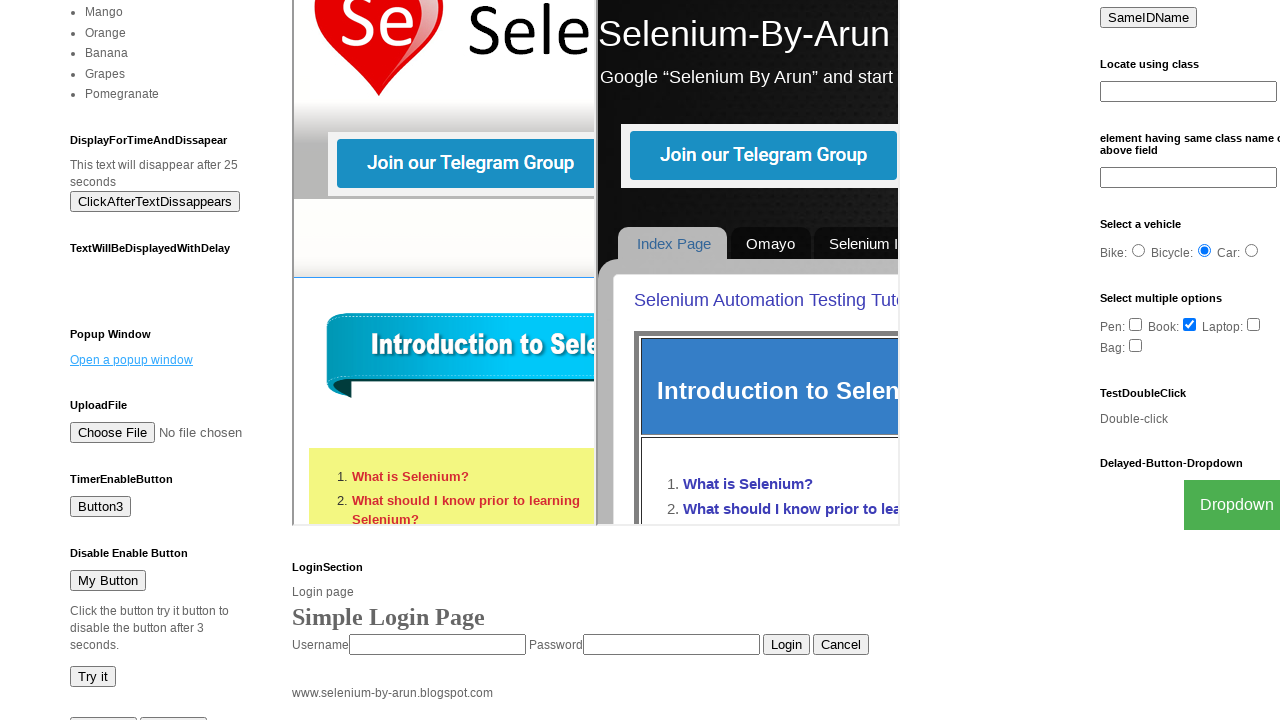

Captured new popup page reference
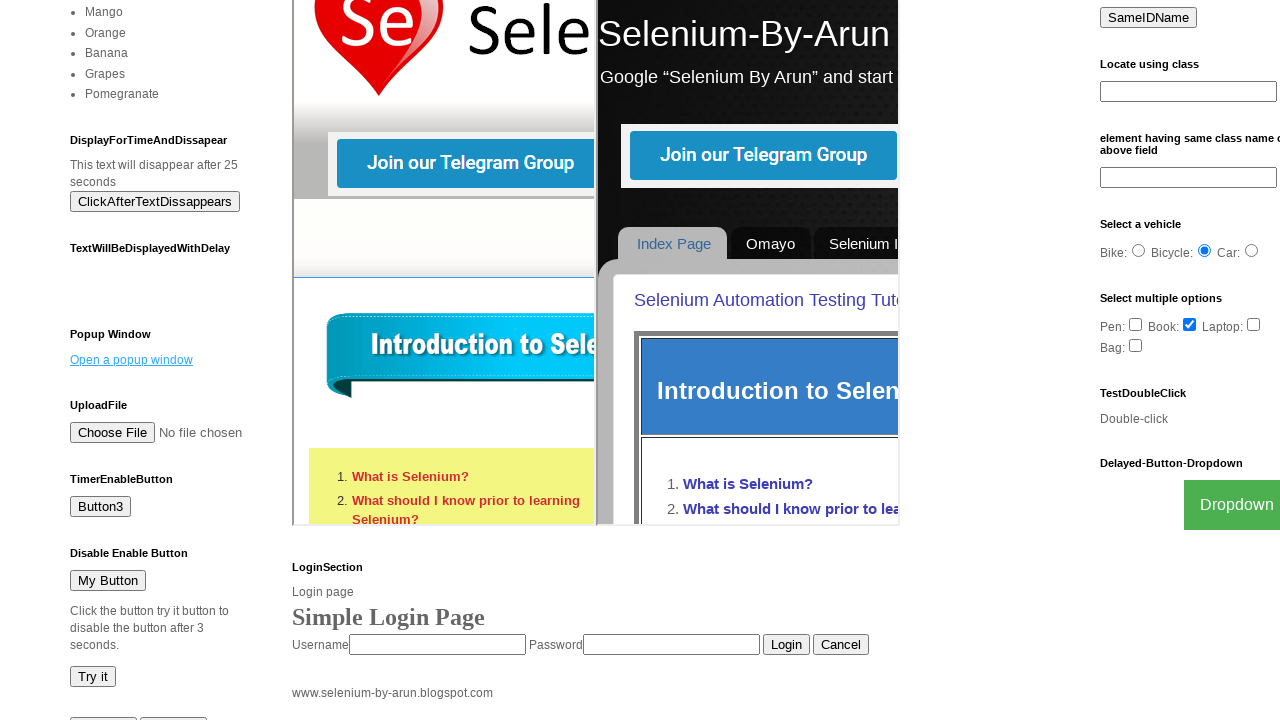

Popup page loaded successfully
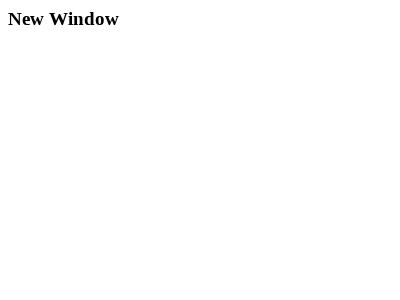

Closed child popup window
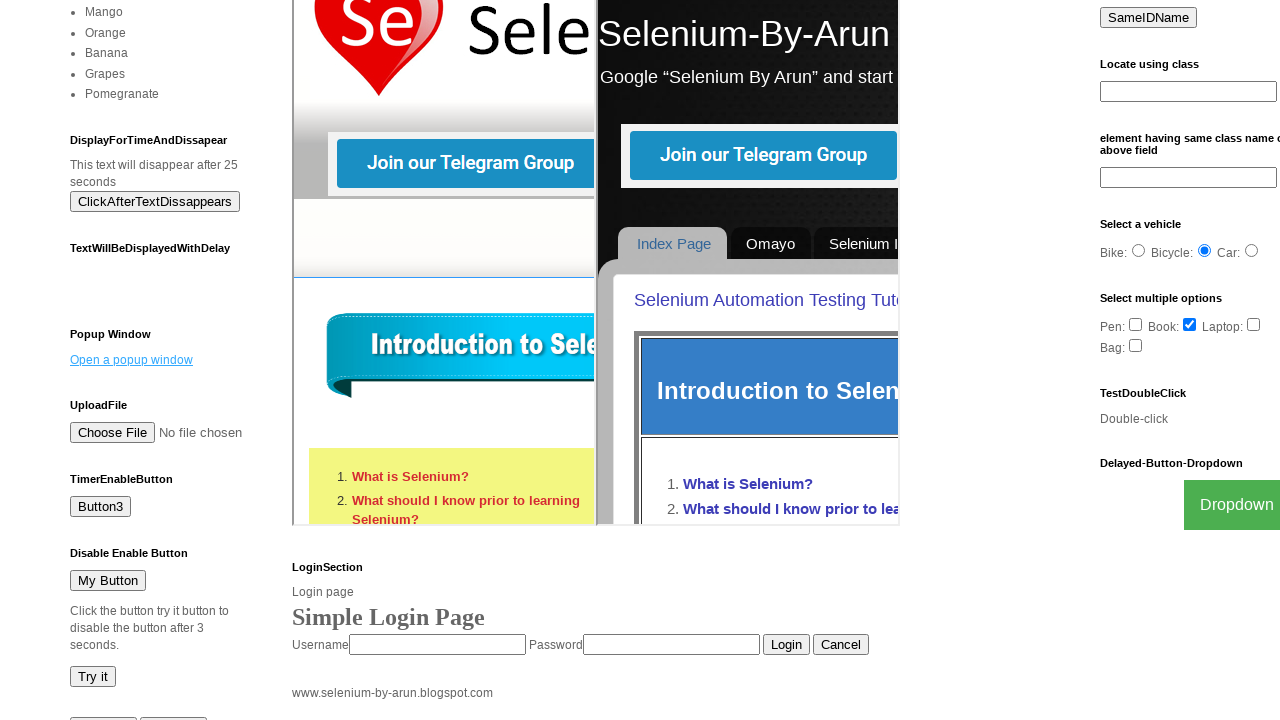

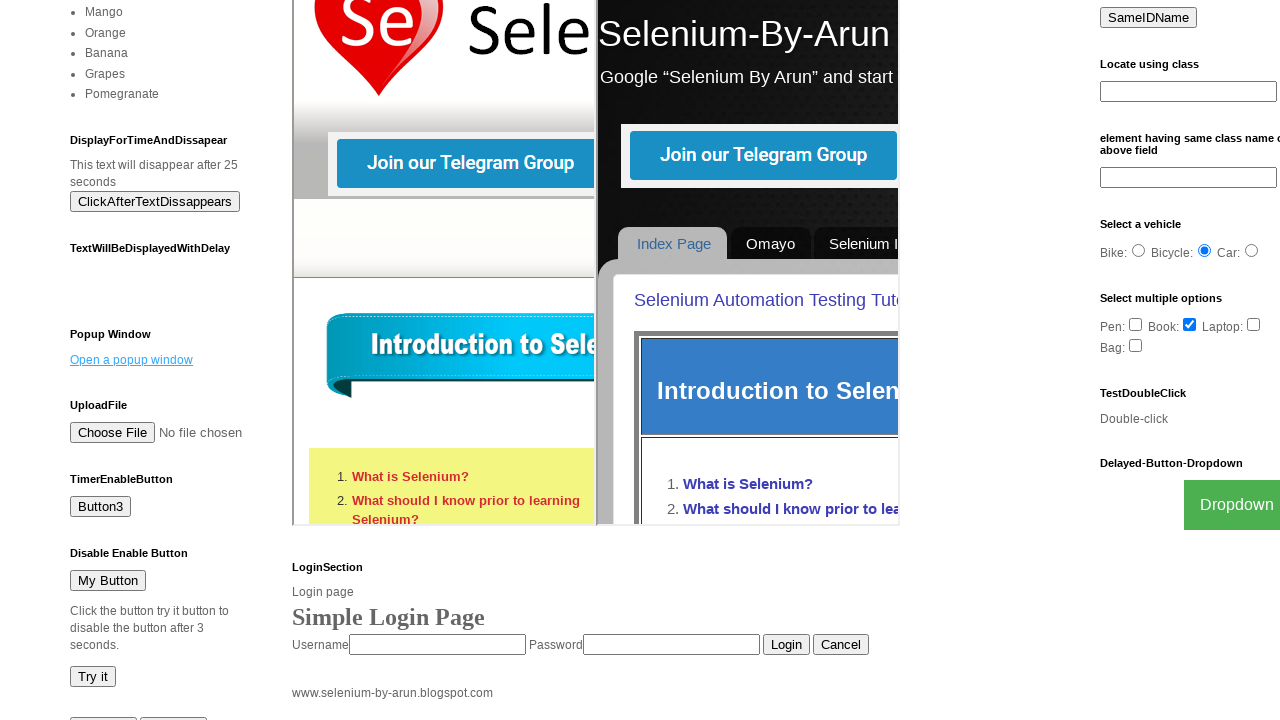